Tests keyboard actions by sending ENTER and ESCAPE key presses on a key press demonstration page

Starting URL: https://the-internet.herokuapp.com/key_presses

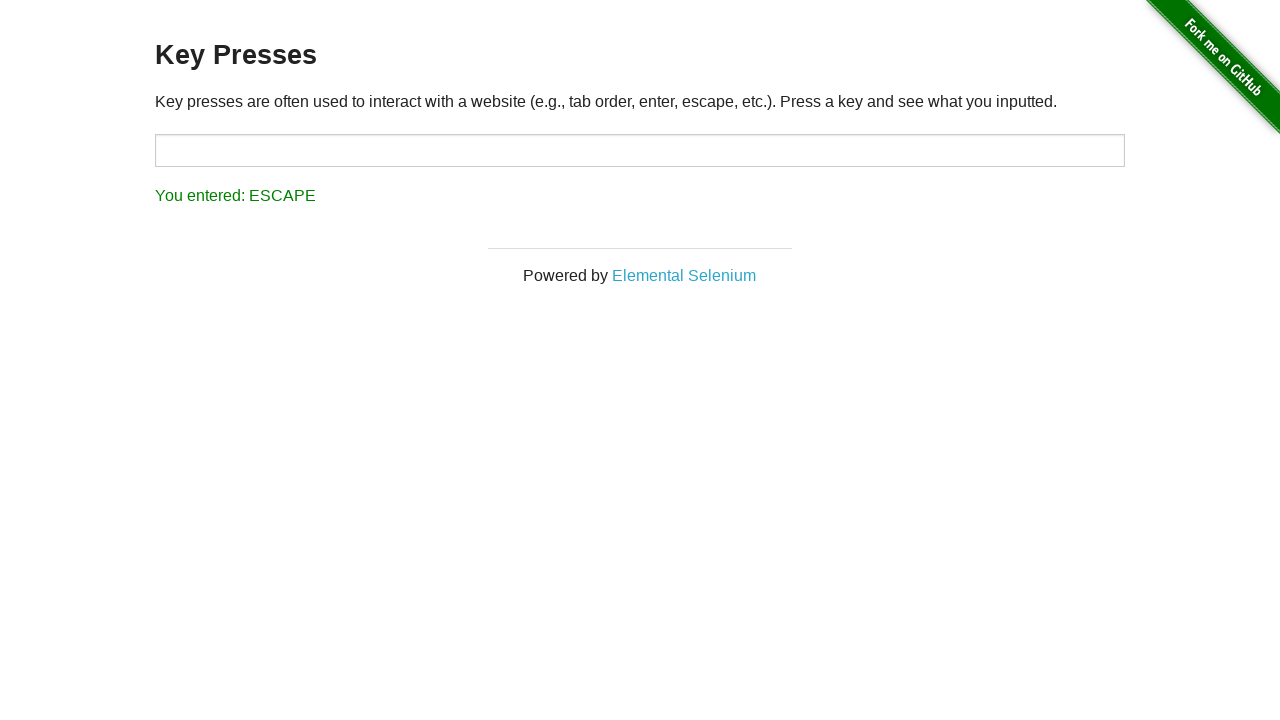

Pressed ENTER key
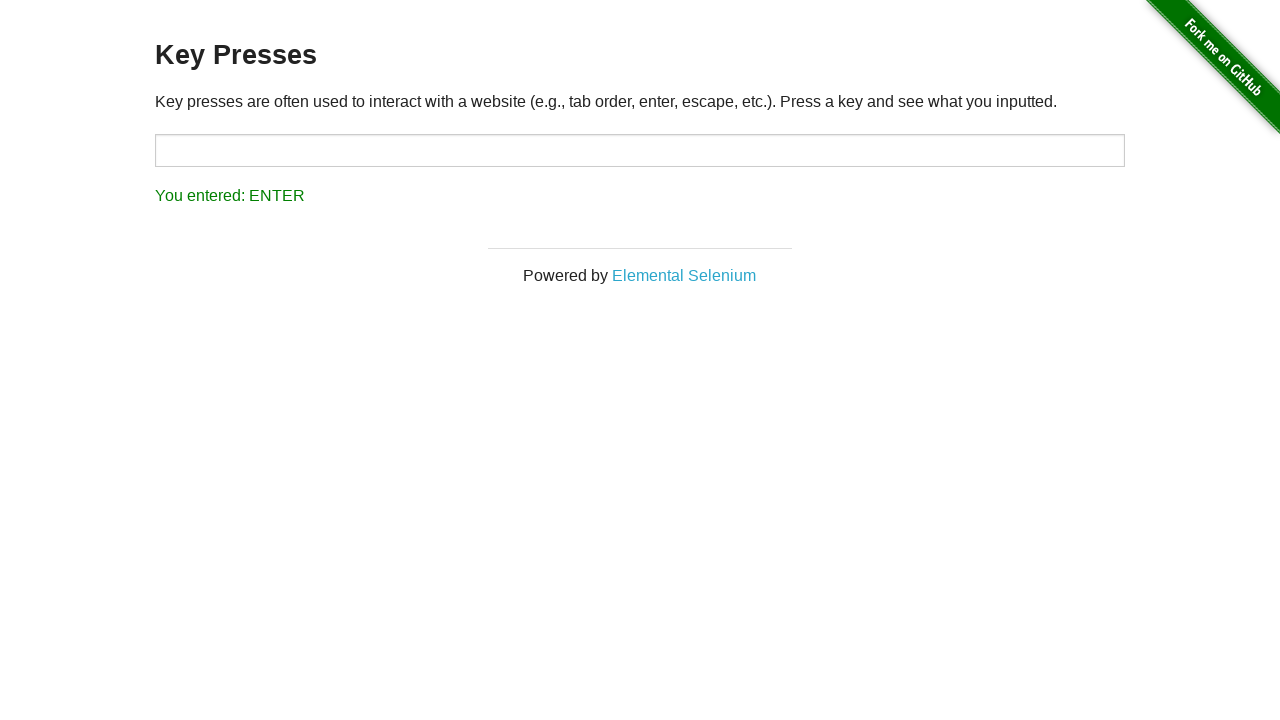

Pressed ESCAPE key
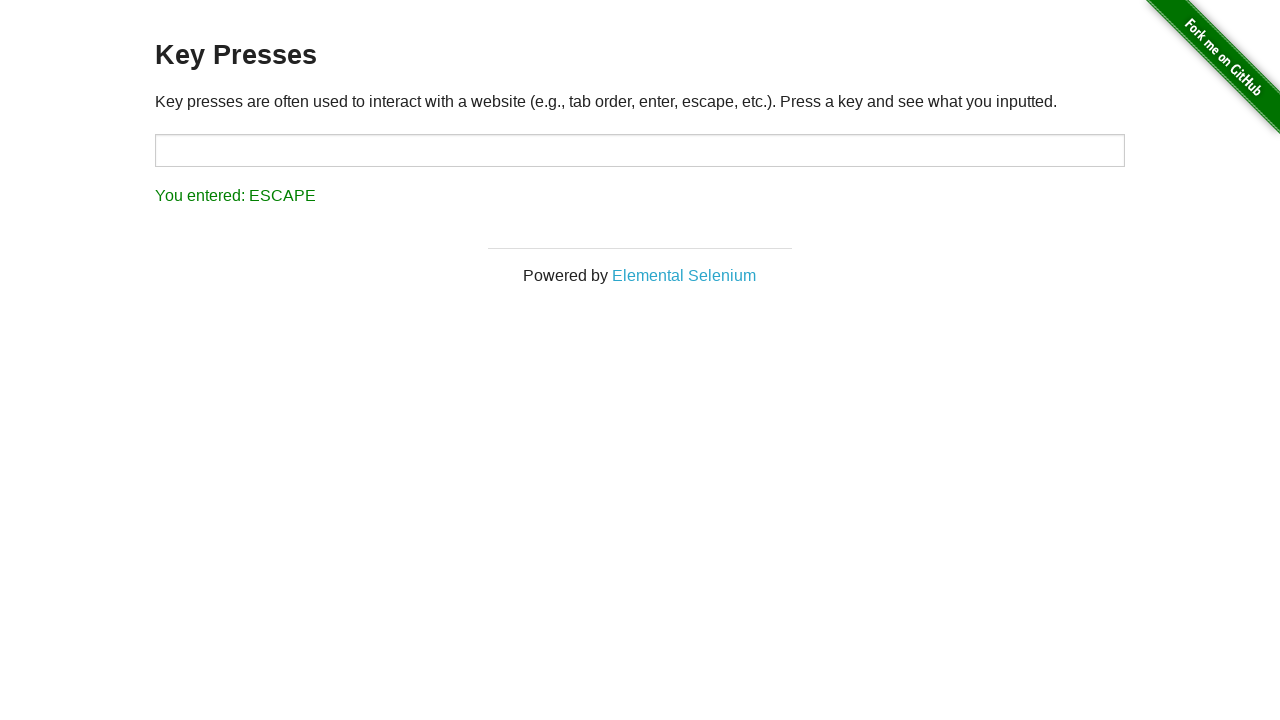

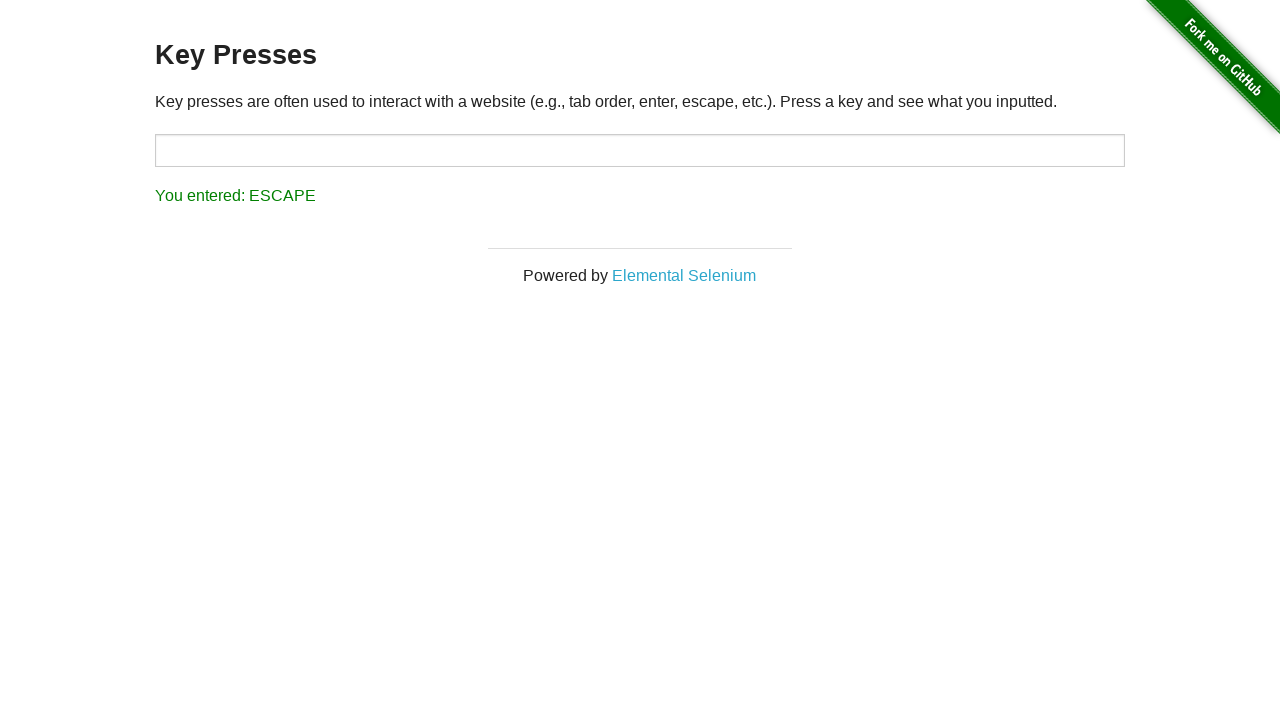